Tests alert handling by clicking a button to trigger an alert and accepting it

Starting URL: https://demo.automationtesting.in/Alerts.html

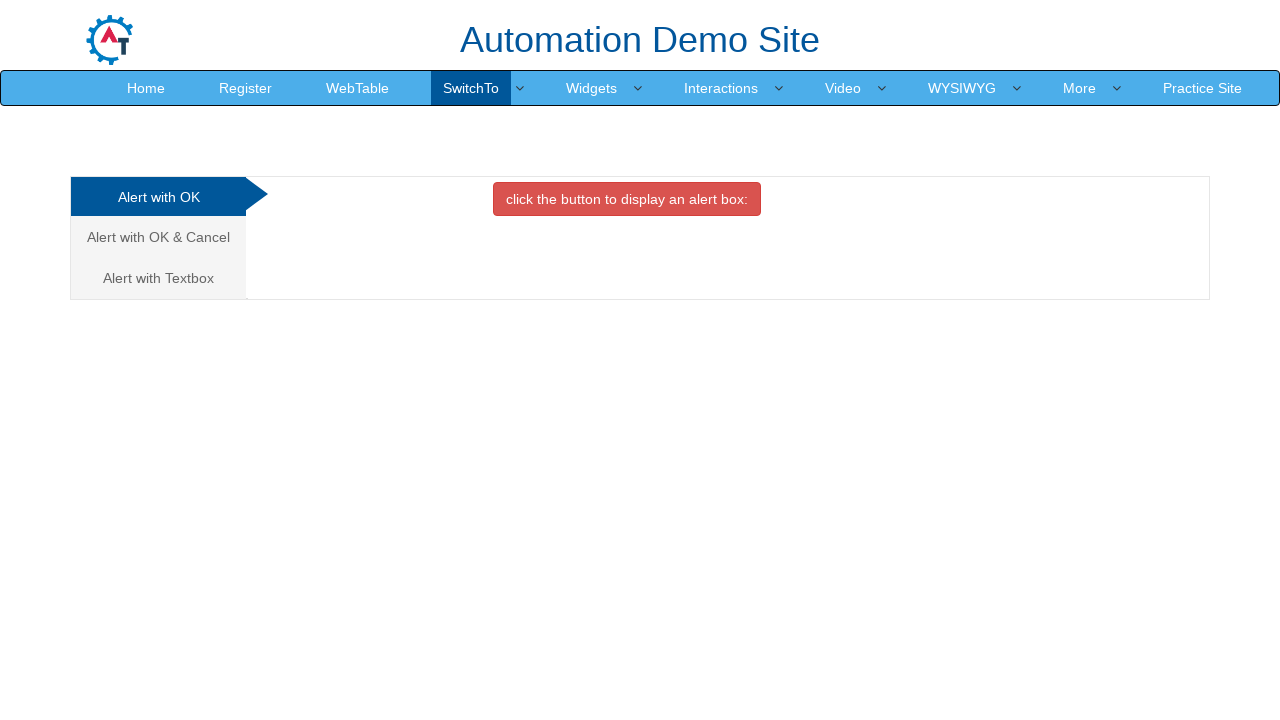

Set up dialog handler to accept alerts
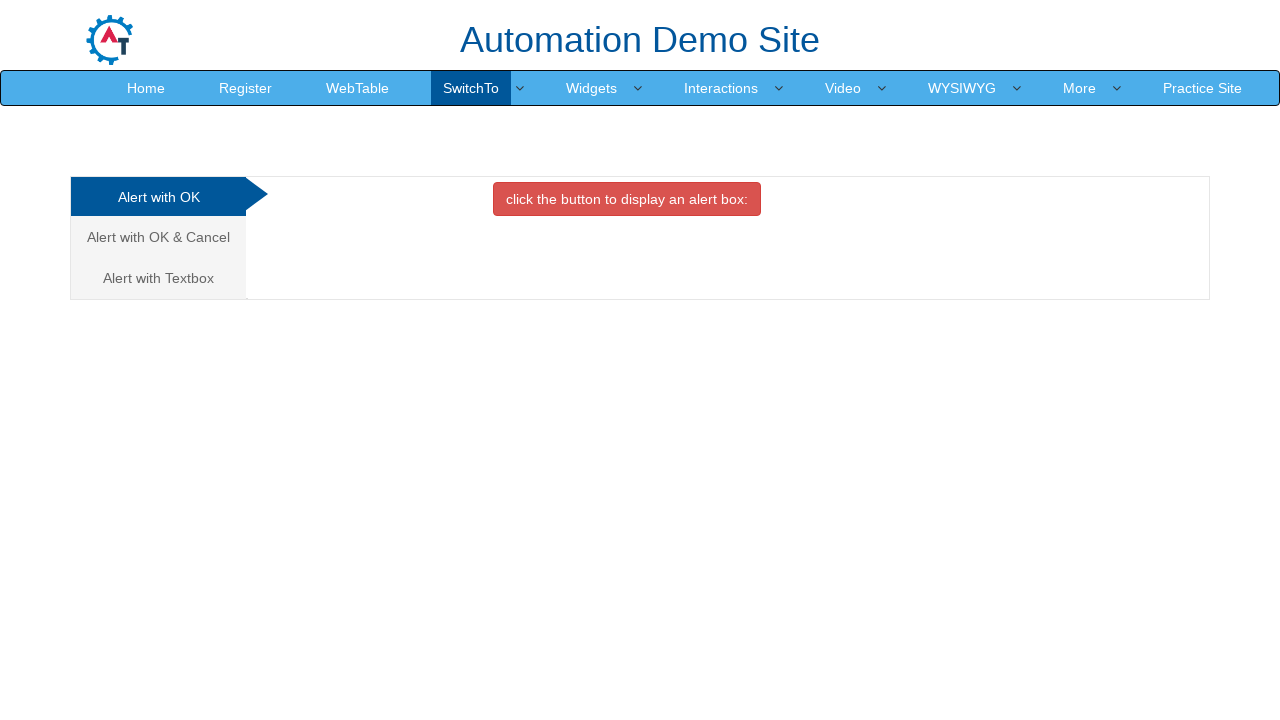

Clicked alert trigger button at (627, 199) on button.btn.btn-danger
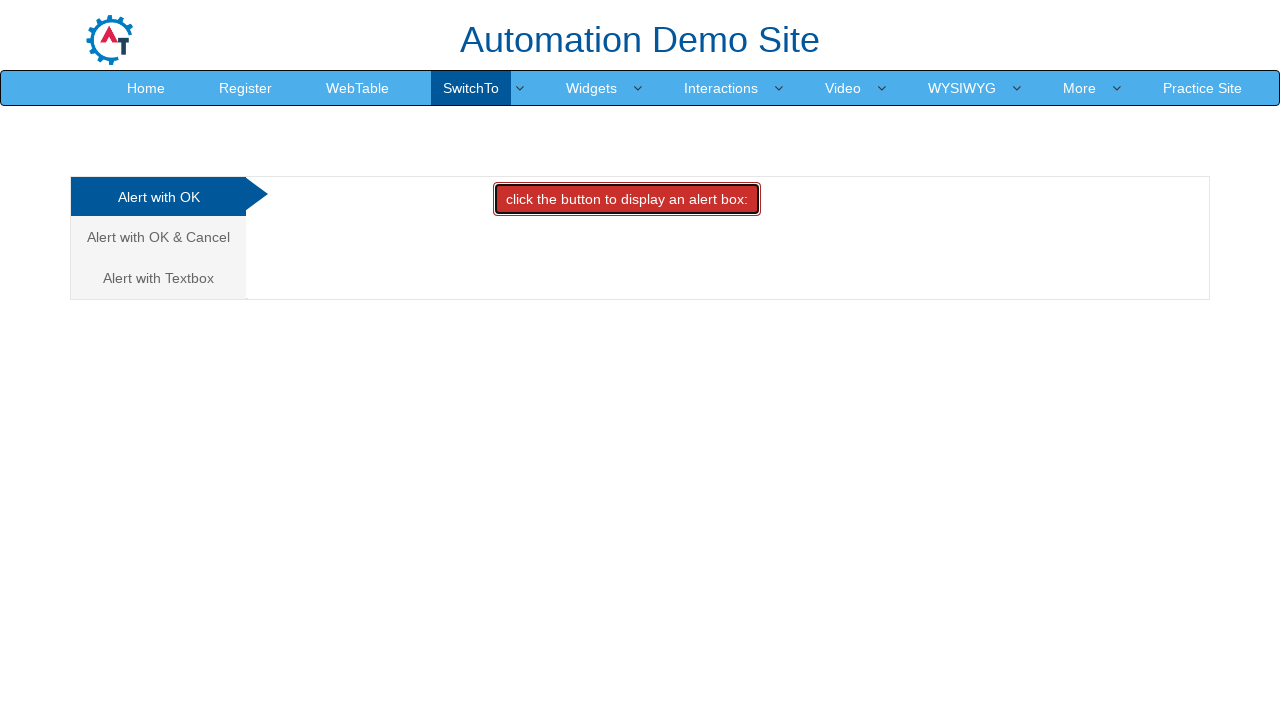

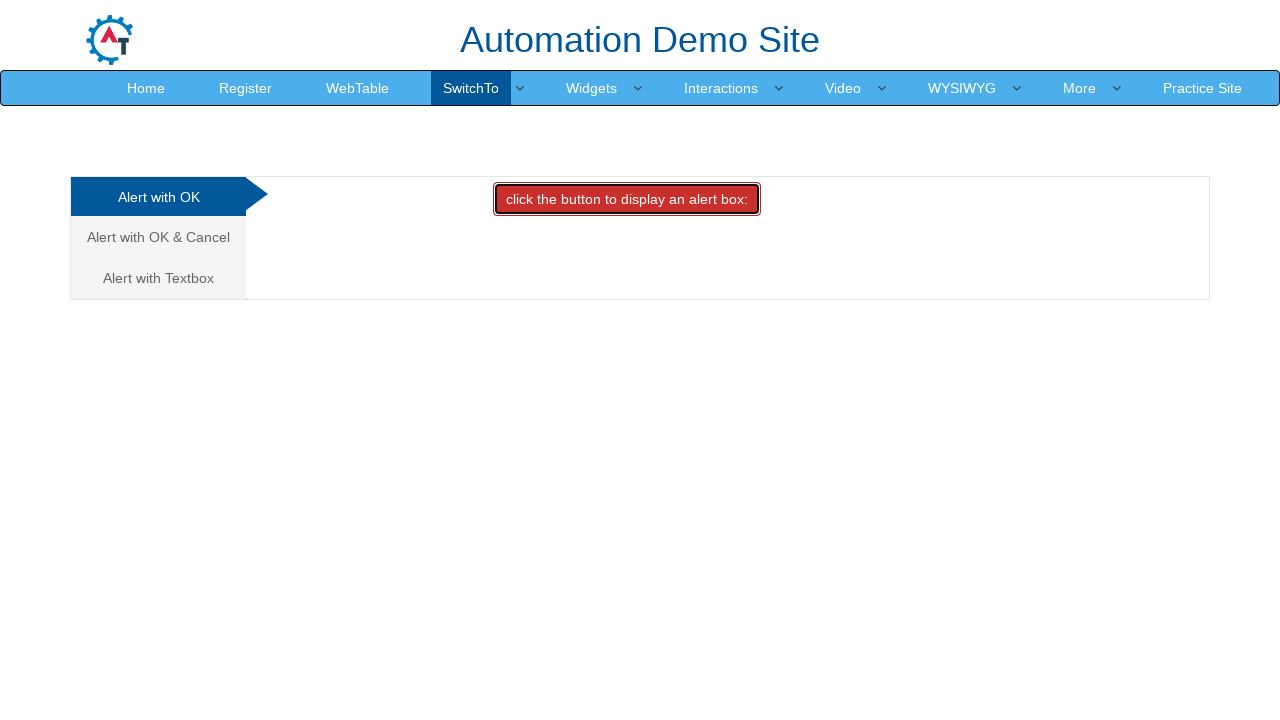